Tests JavaScript confirmation dialog by clicking the confirmation button, dismissing the alert, and verifying the result message shows "You pressed Cancel!"

Starting URL: http://automationbykrishna.com/

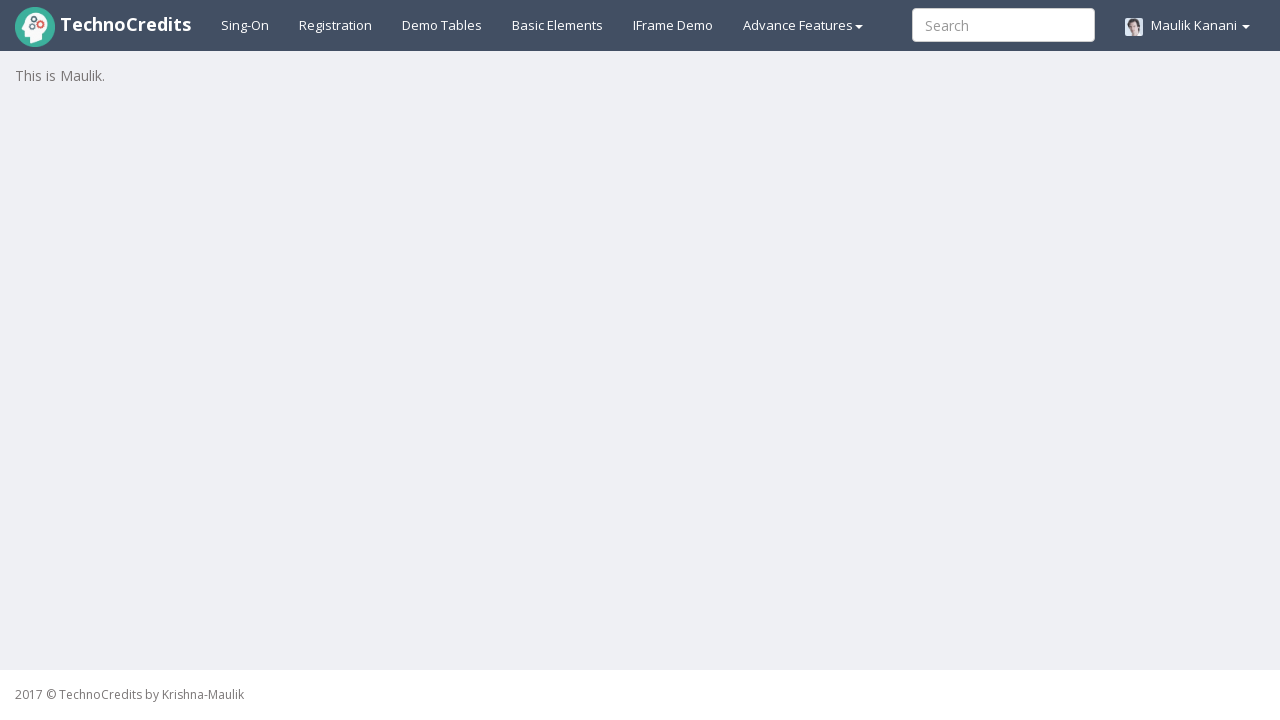

Clicked on Basic Elements tab at (558, 25) on #basicelements
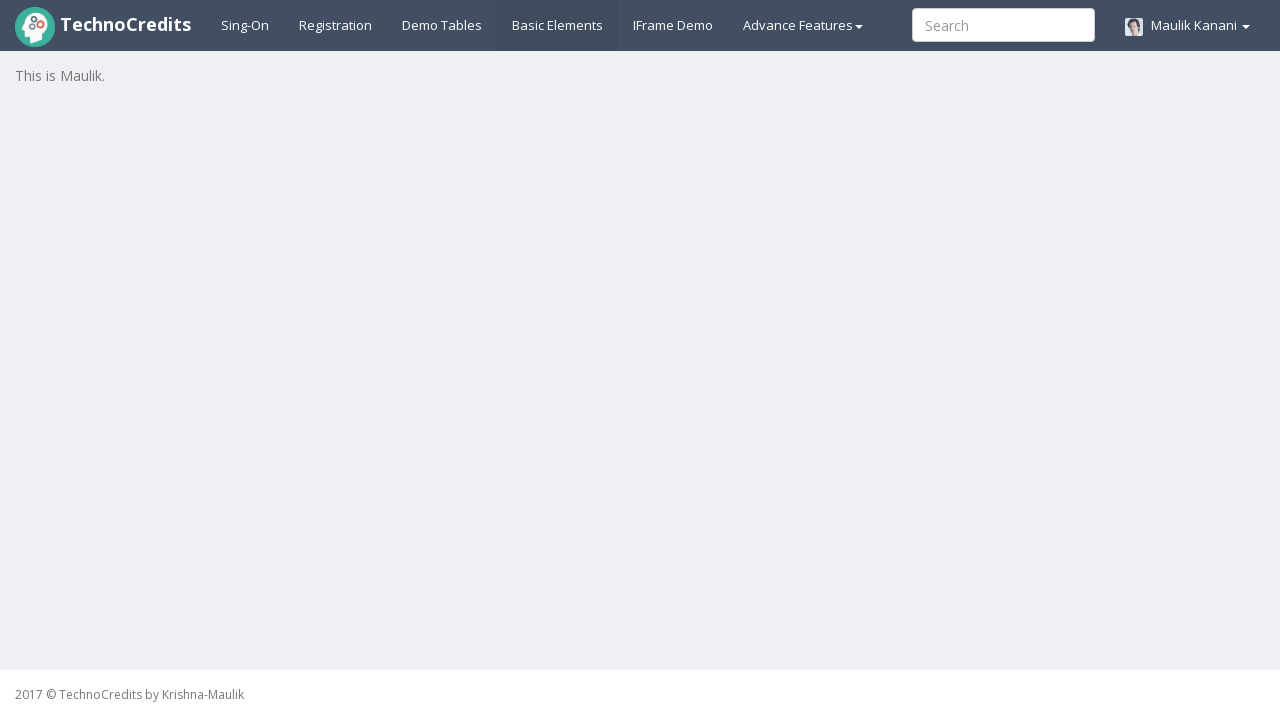

Set up dialog handler to dismiss confirmation dialog
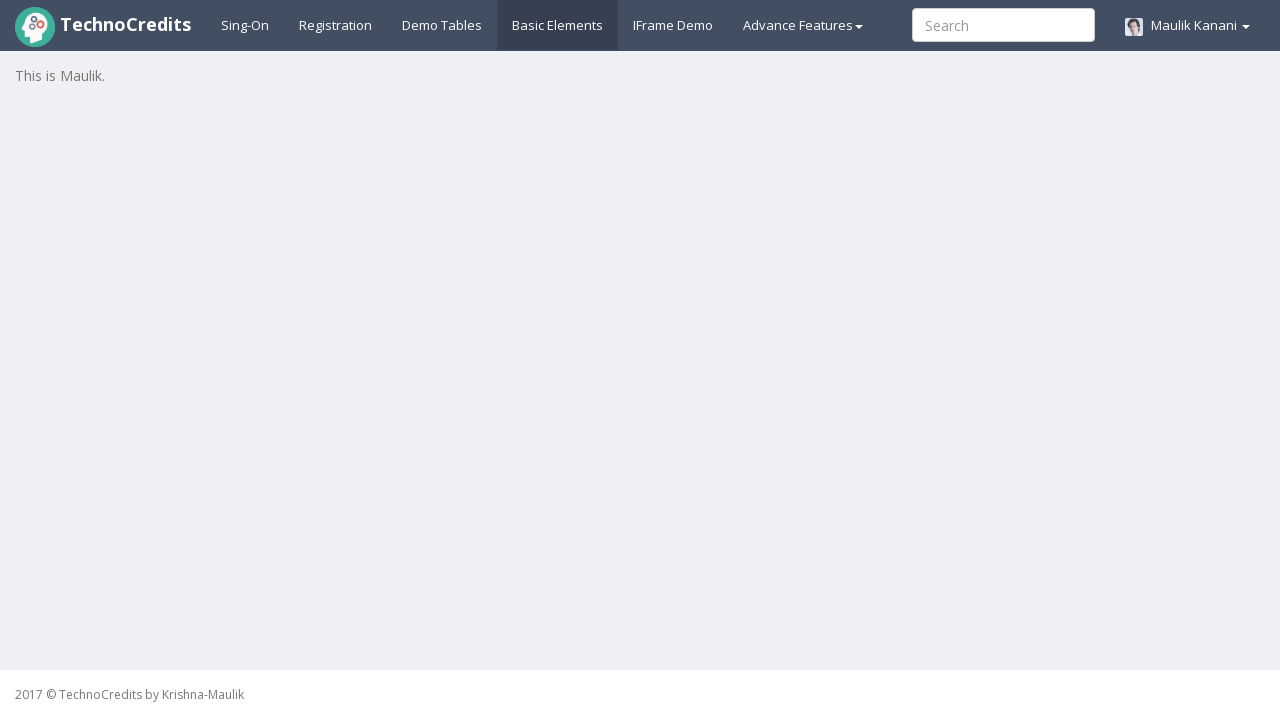

Clicked on JavaScript Confirmation button at (194, 578) on #javascriptConfirmBox
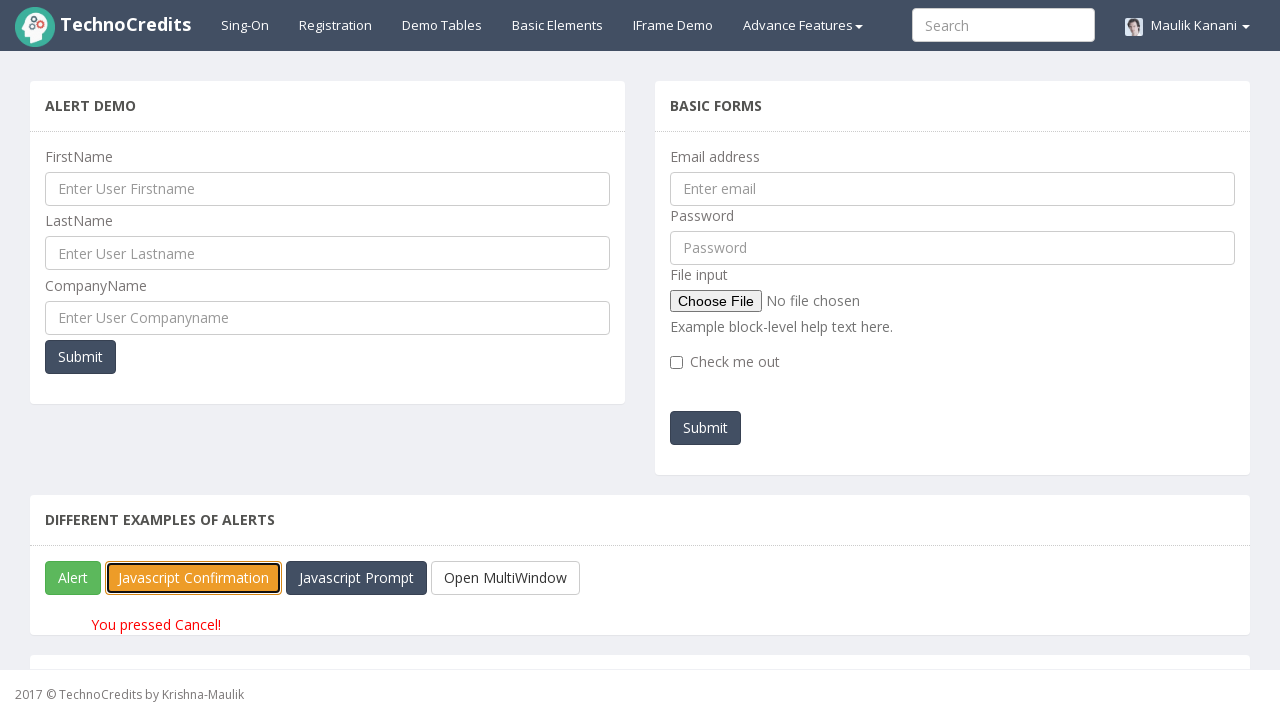

Result message appeared showing 'You pressed Cancel!'
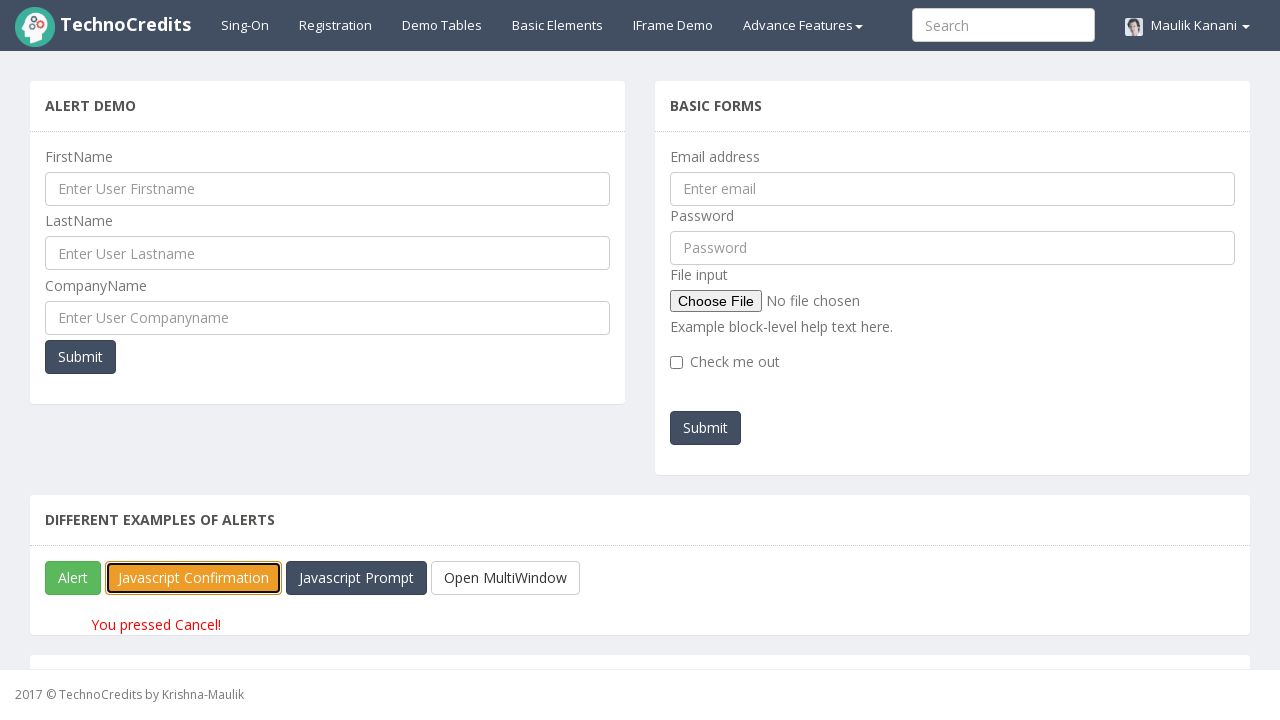

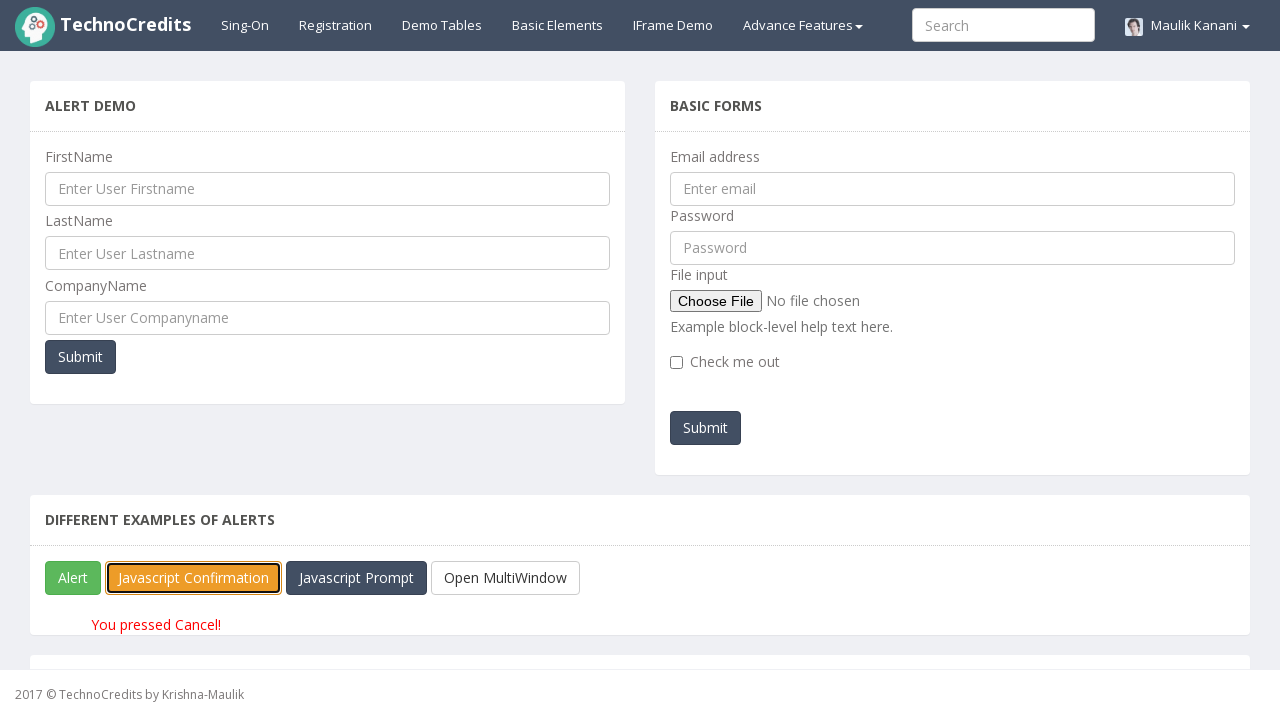